Tests window handling functionality by opening multiple browser windows and switching between them to close child windows

Starting URL: https://demoqa.com/browser-windows

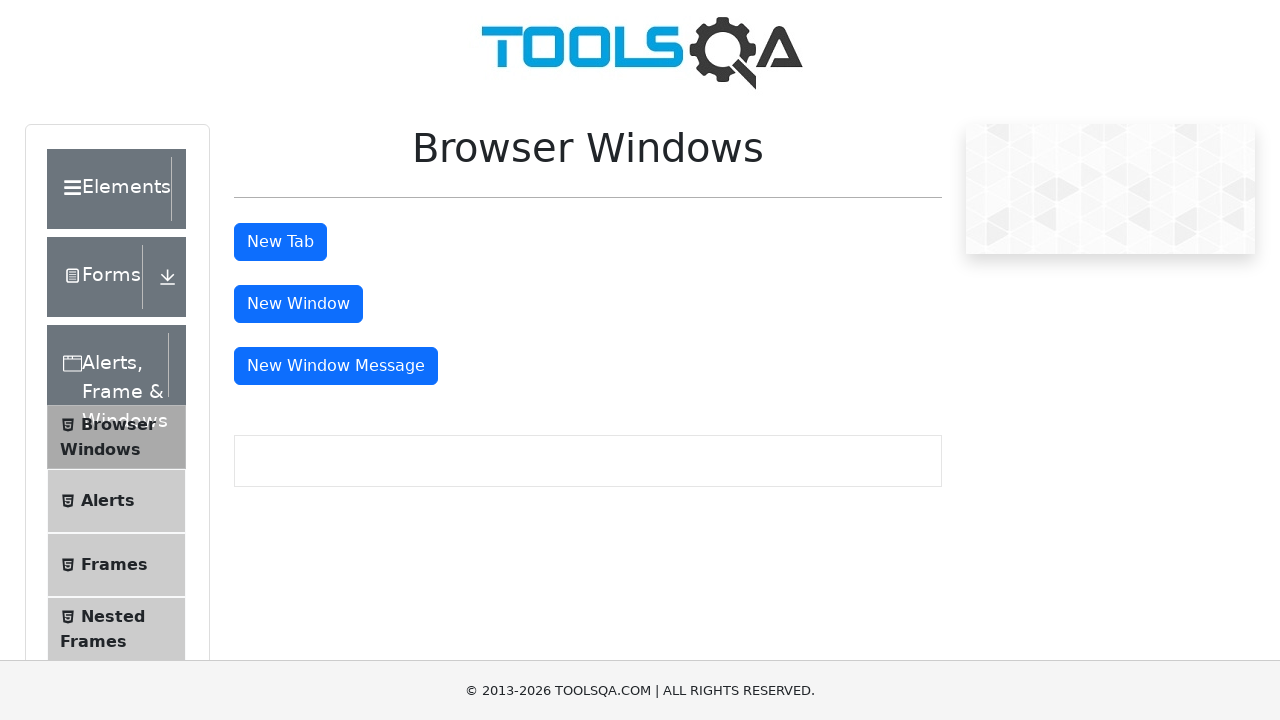

Clicked button to open new window at (298, 304) on #windowButton
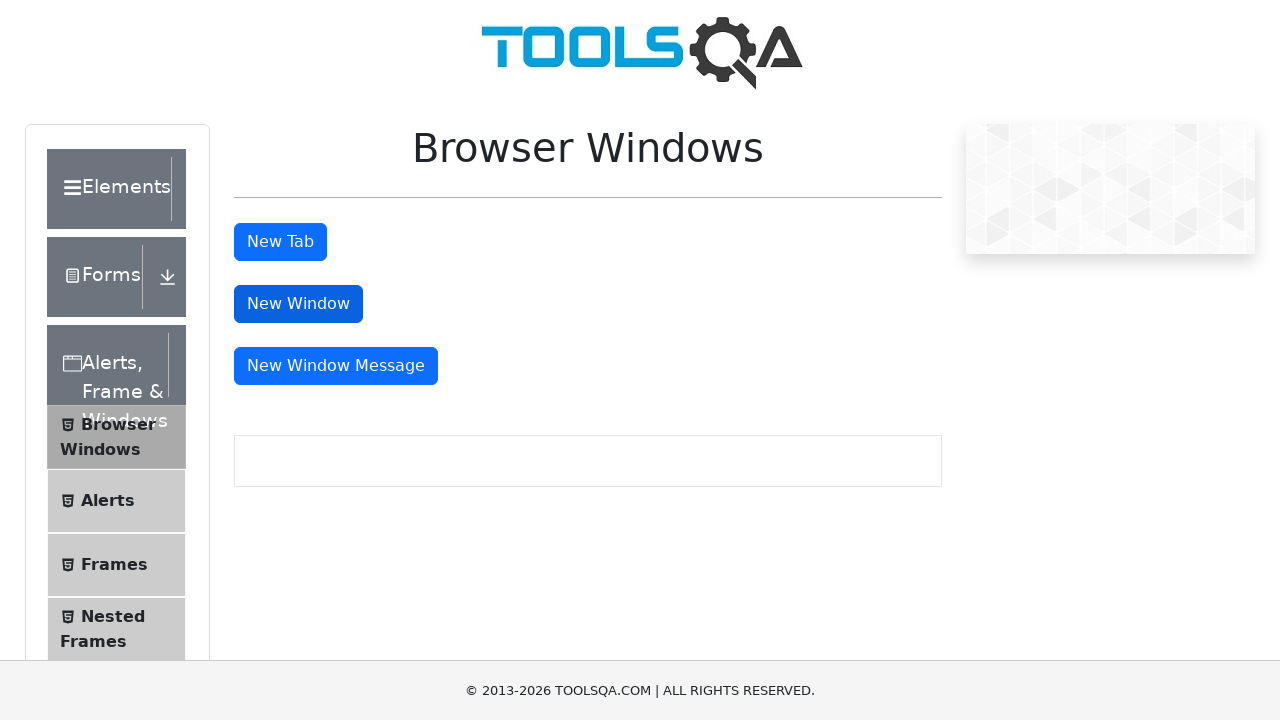

Clicked button to open message window at (336, 366) on #messageWindowButton
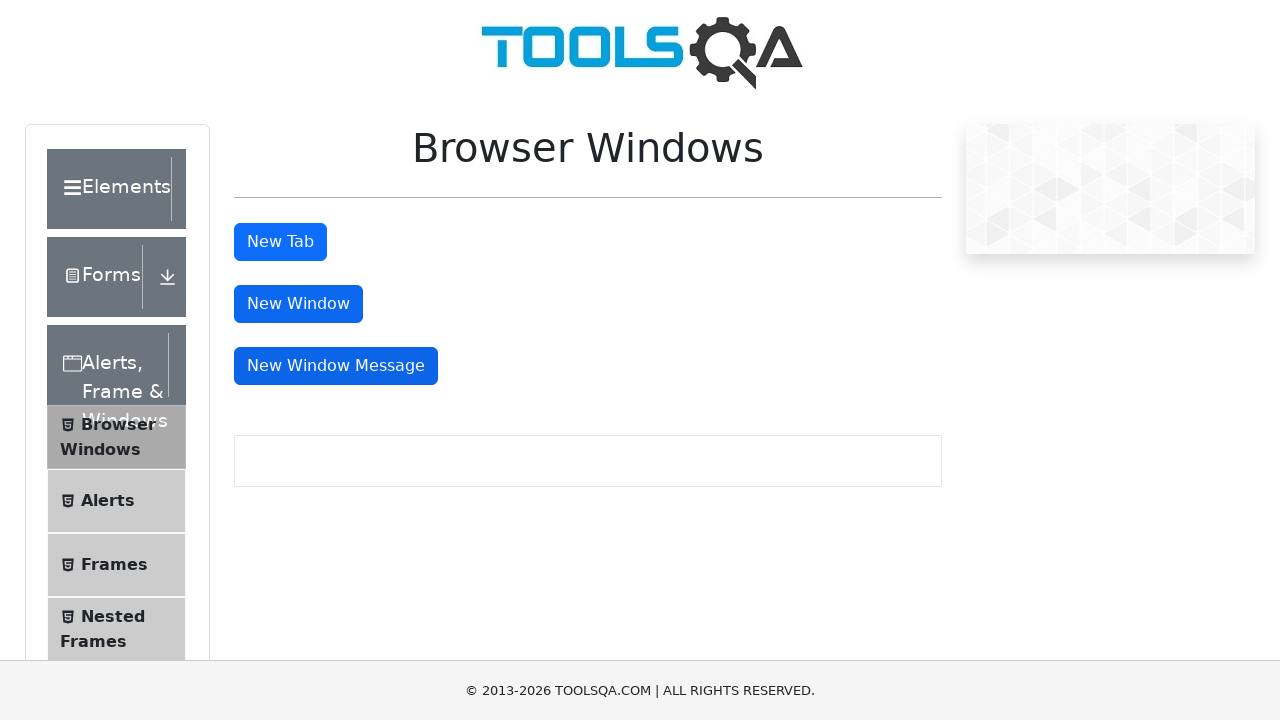

Retrieved all window/tab contexts
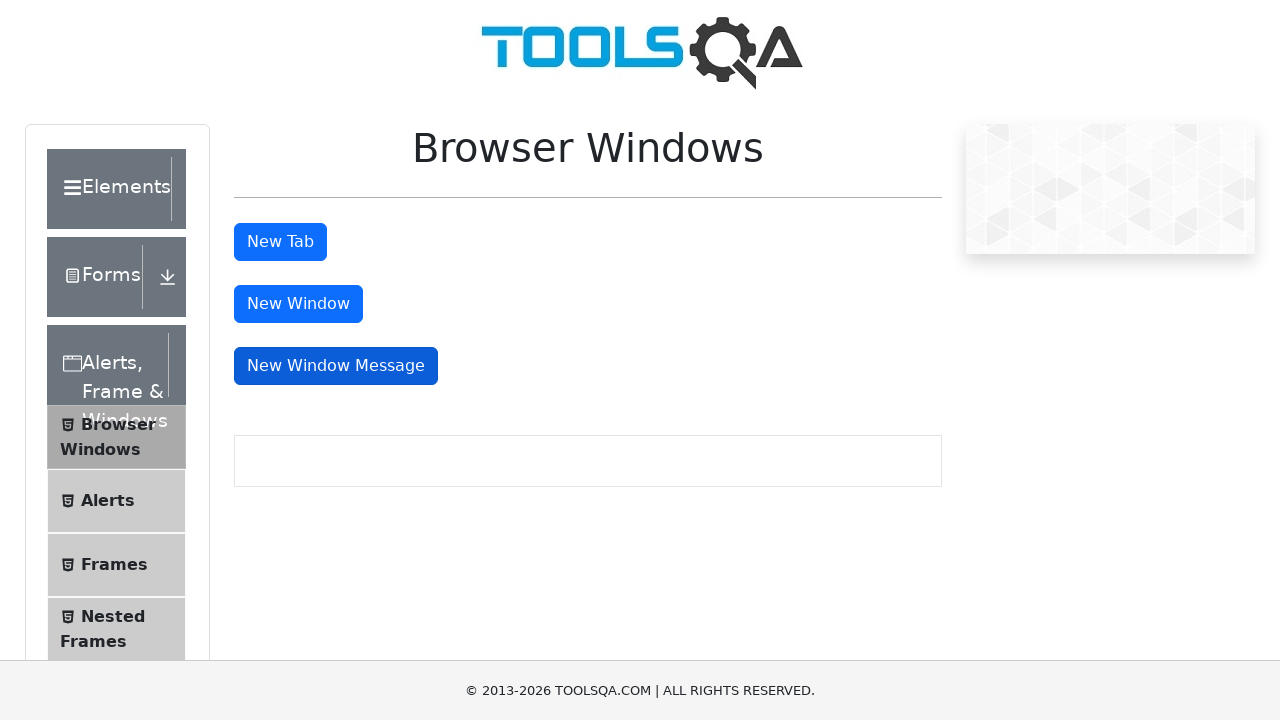

Stored main window reference
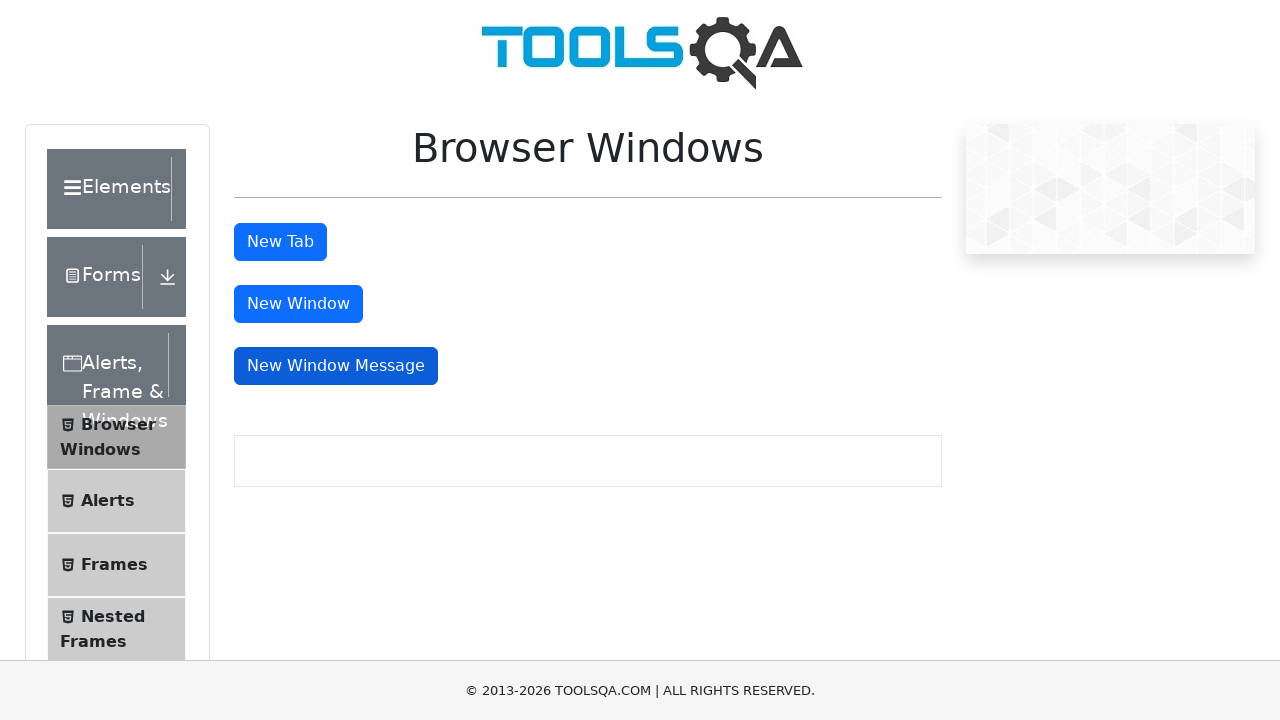

Closed child window/tab
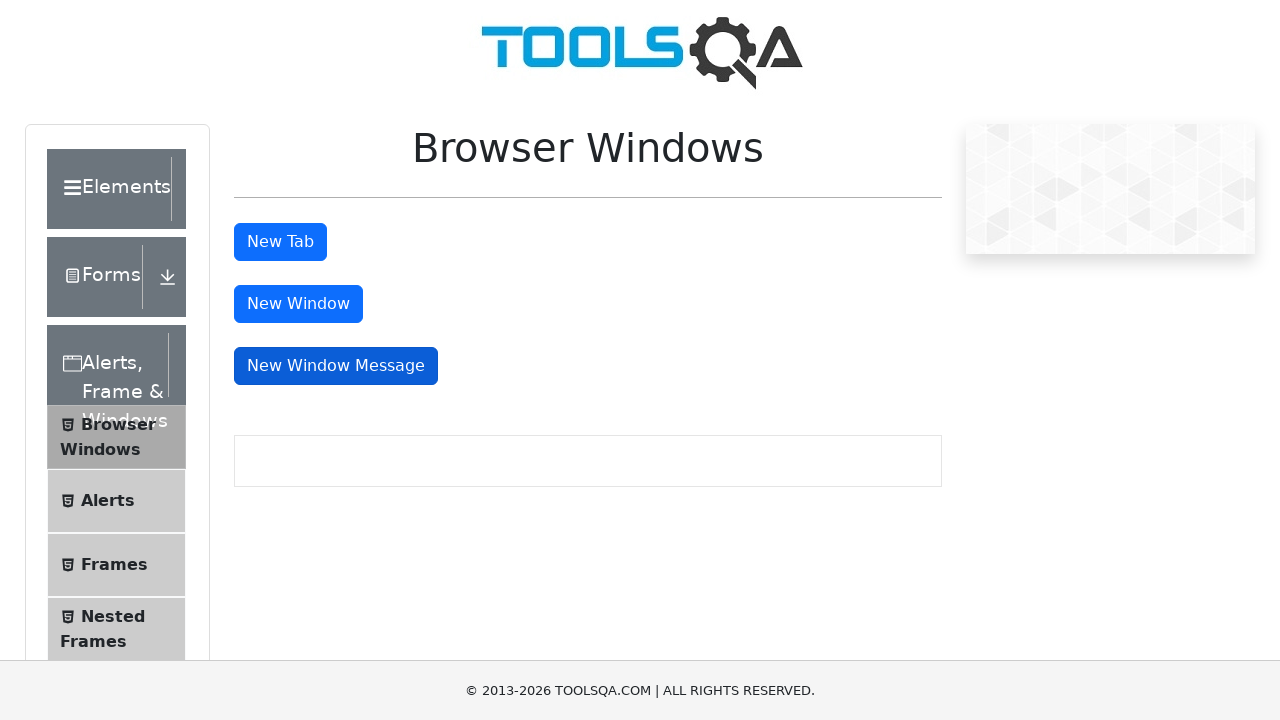

Closed child window/tab
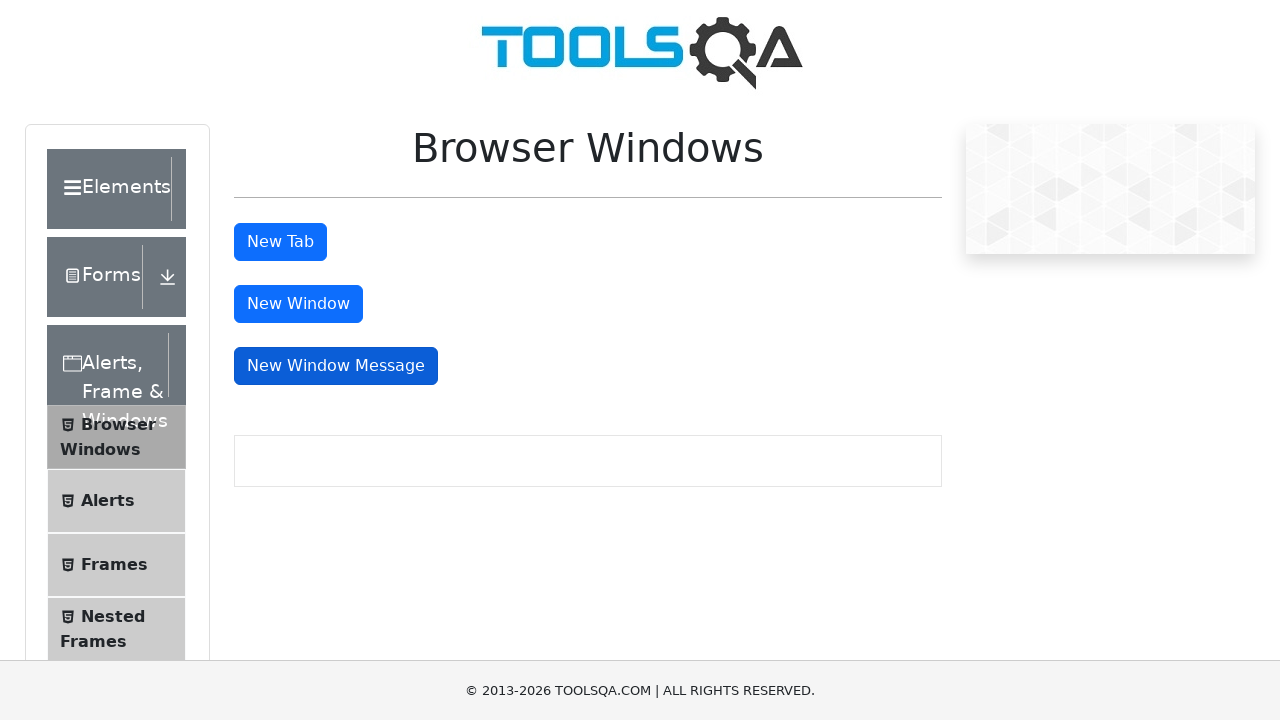

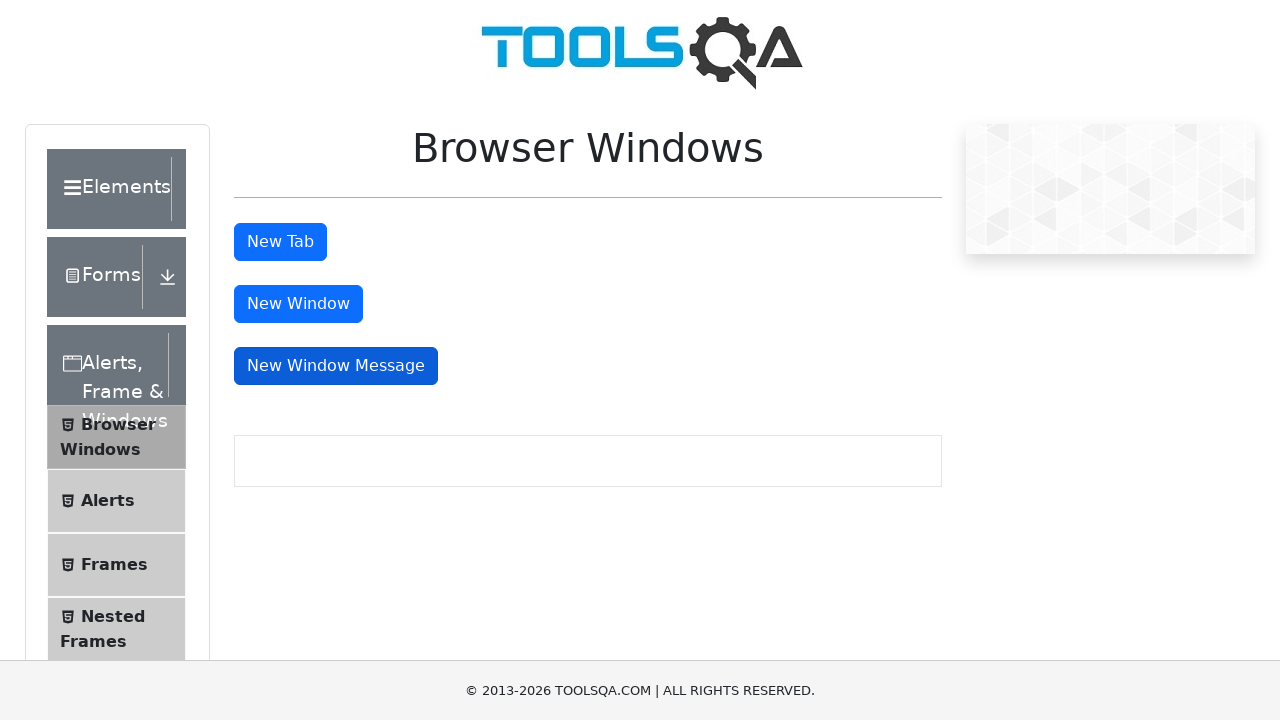